Tests registration form by filling in first name, last name, and email fields, then submitting the form and verifying successful registration message

Starting URL: http://suninjuly.github.io/registration1.html

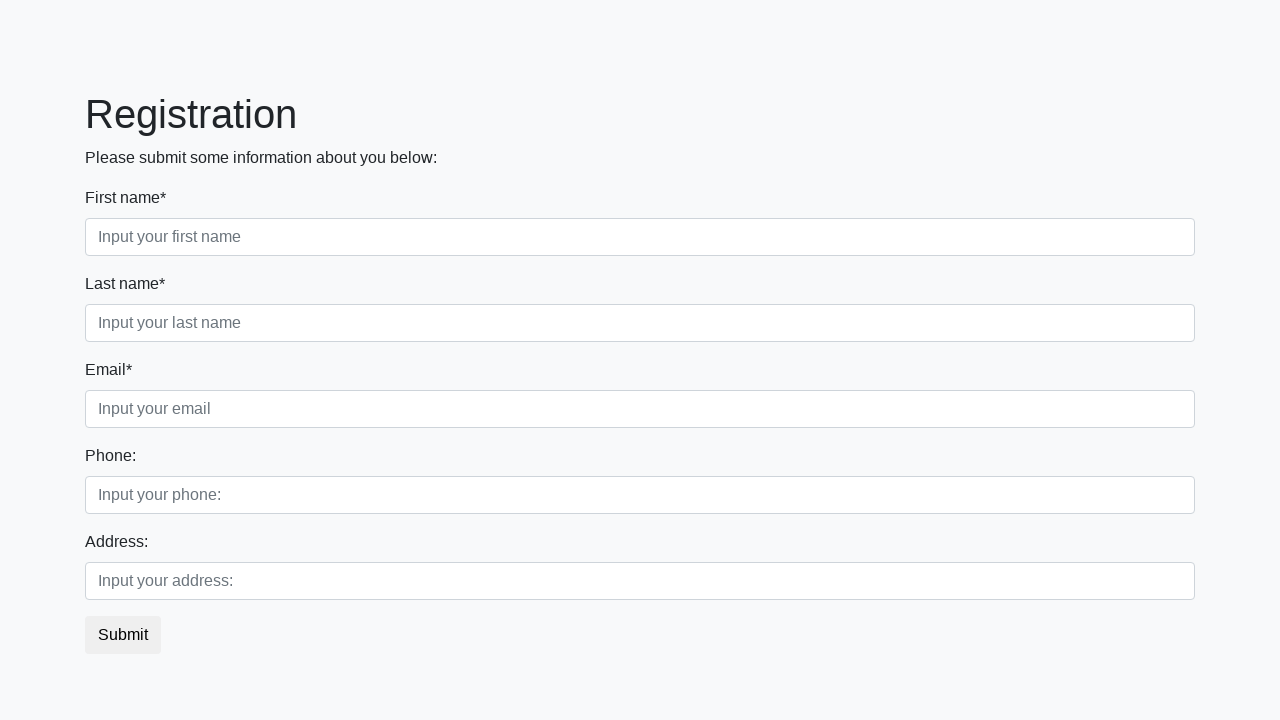

Filled in first name field with 'Ivan' on [placeholder="Input your first name"]
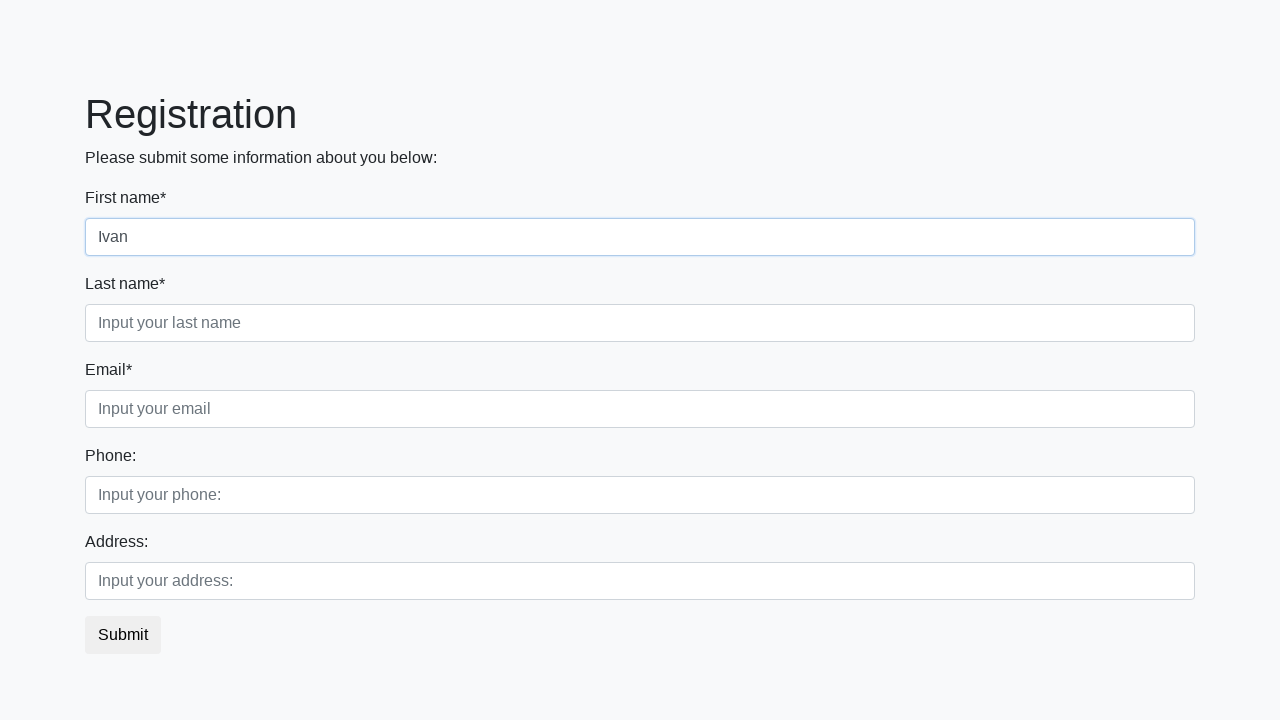

Filled in last name field with 'Ivanov' on [placeholder="Input your last name"]
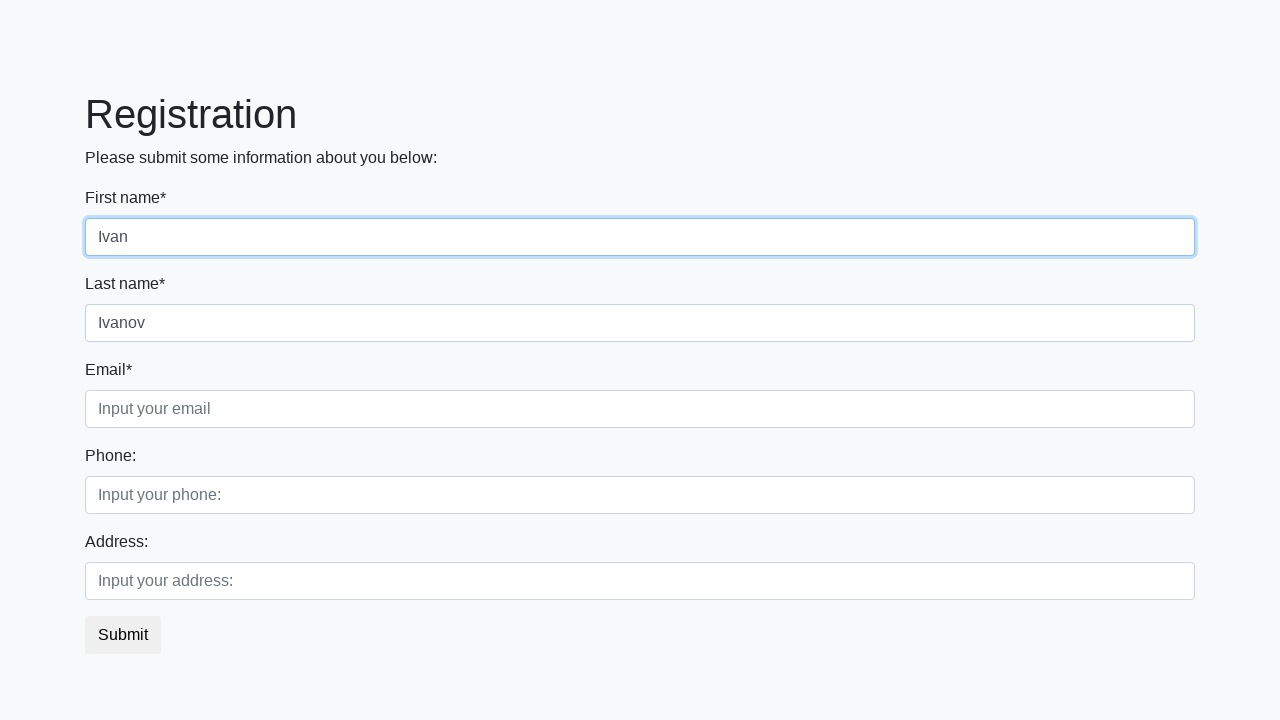

Filled in email field with 'test@example.com' on [placeholder="Input your email"]
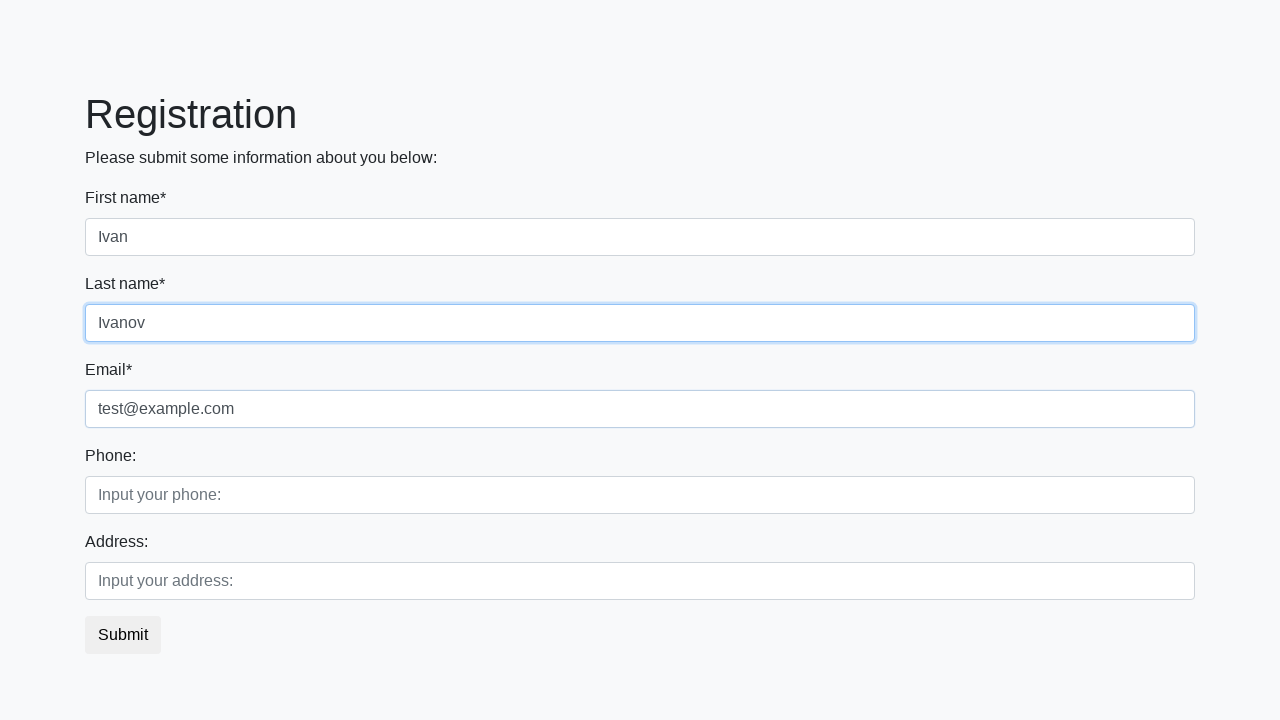

Clicked submit button to register at (123, 635) on button.btn
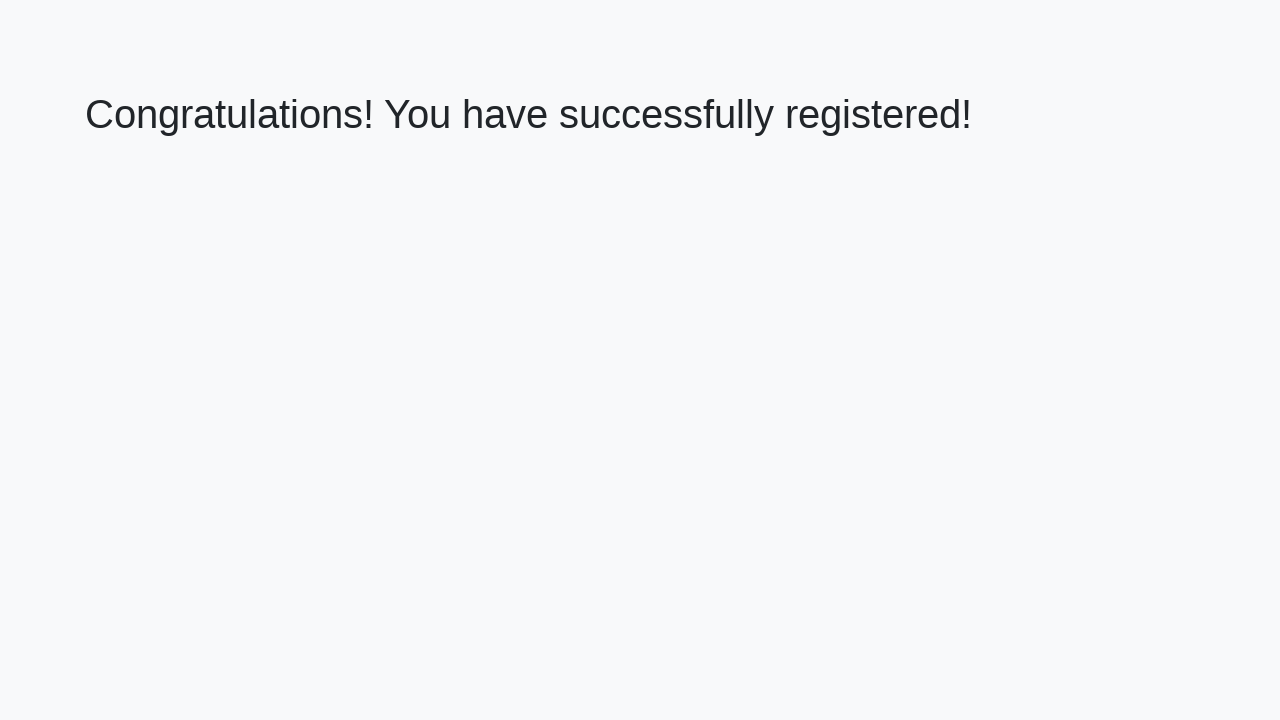

Success message element loaded
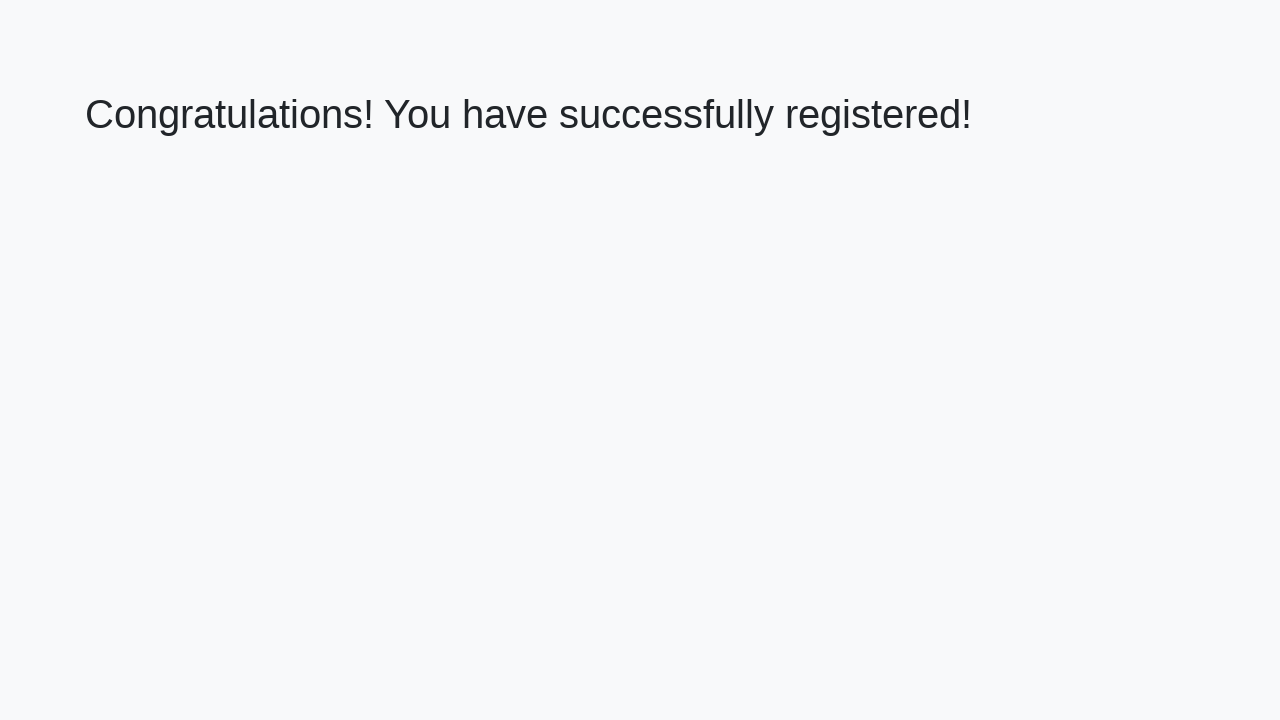

Retrieved success message text
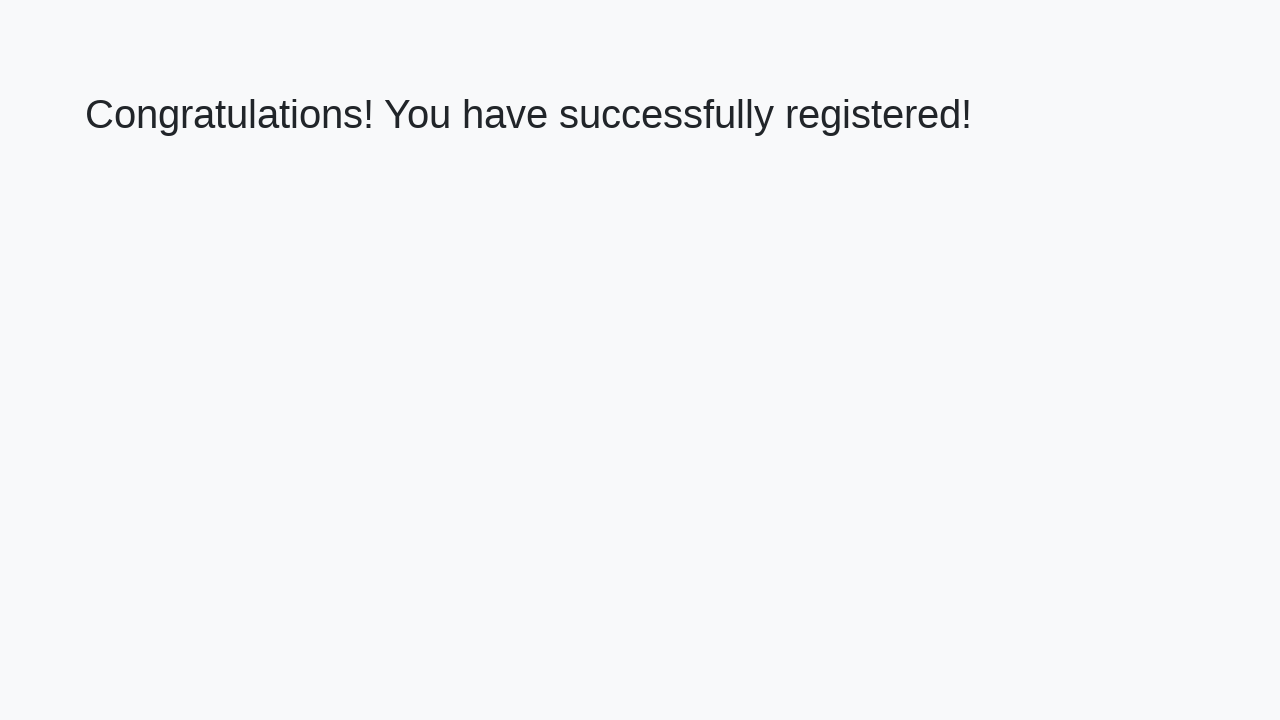

Verified successful registration message
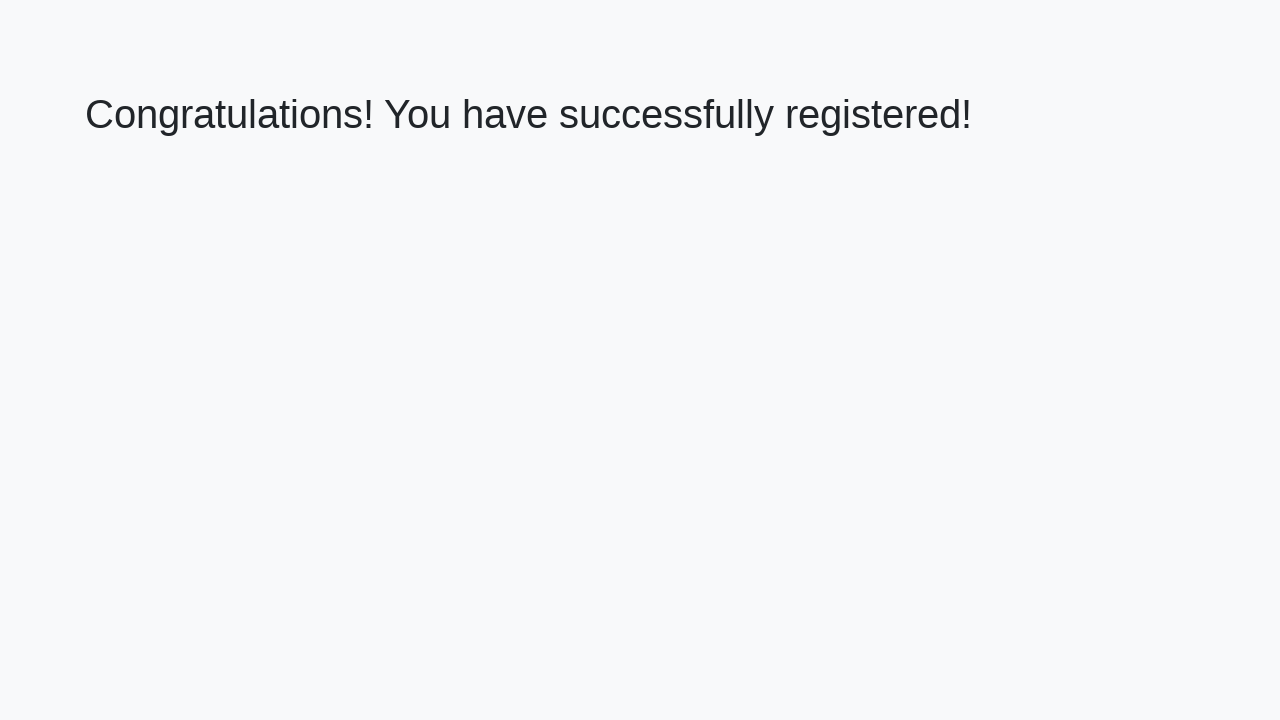

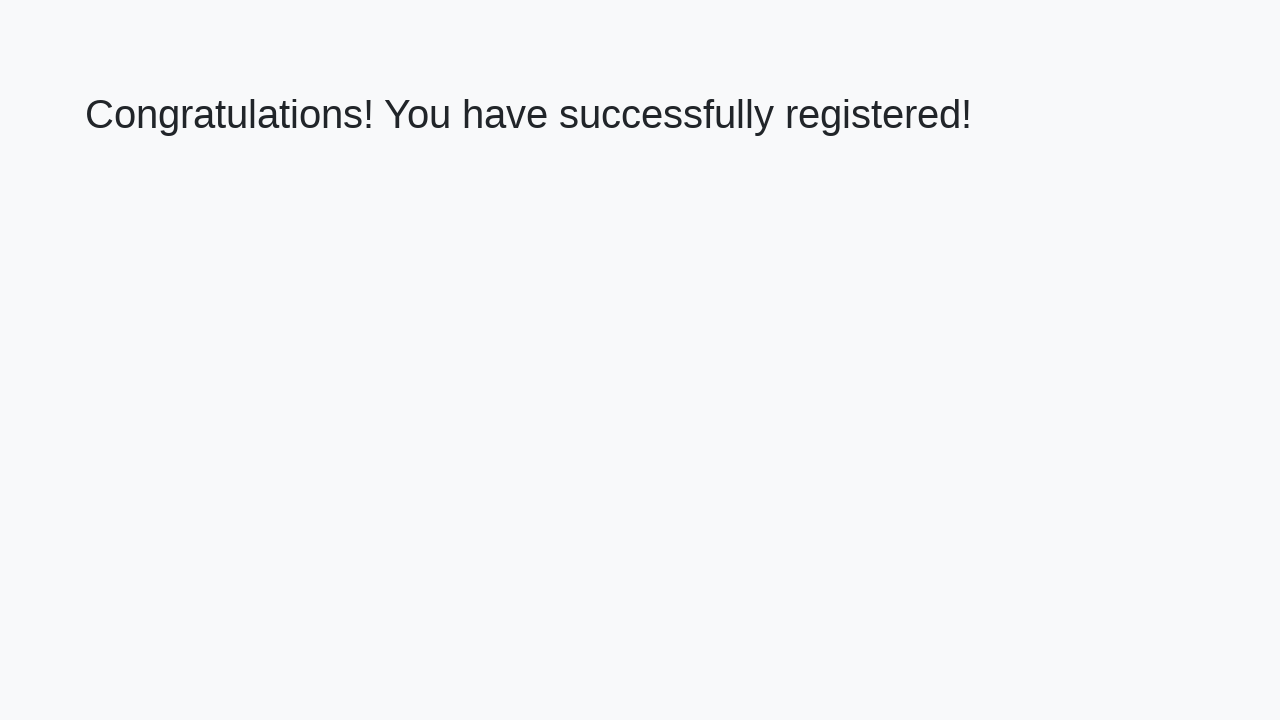